Tests marking all todo items as completed using the toggle all checkbox

Starting URL: https://demo.playwright.dev/todomvc

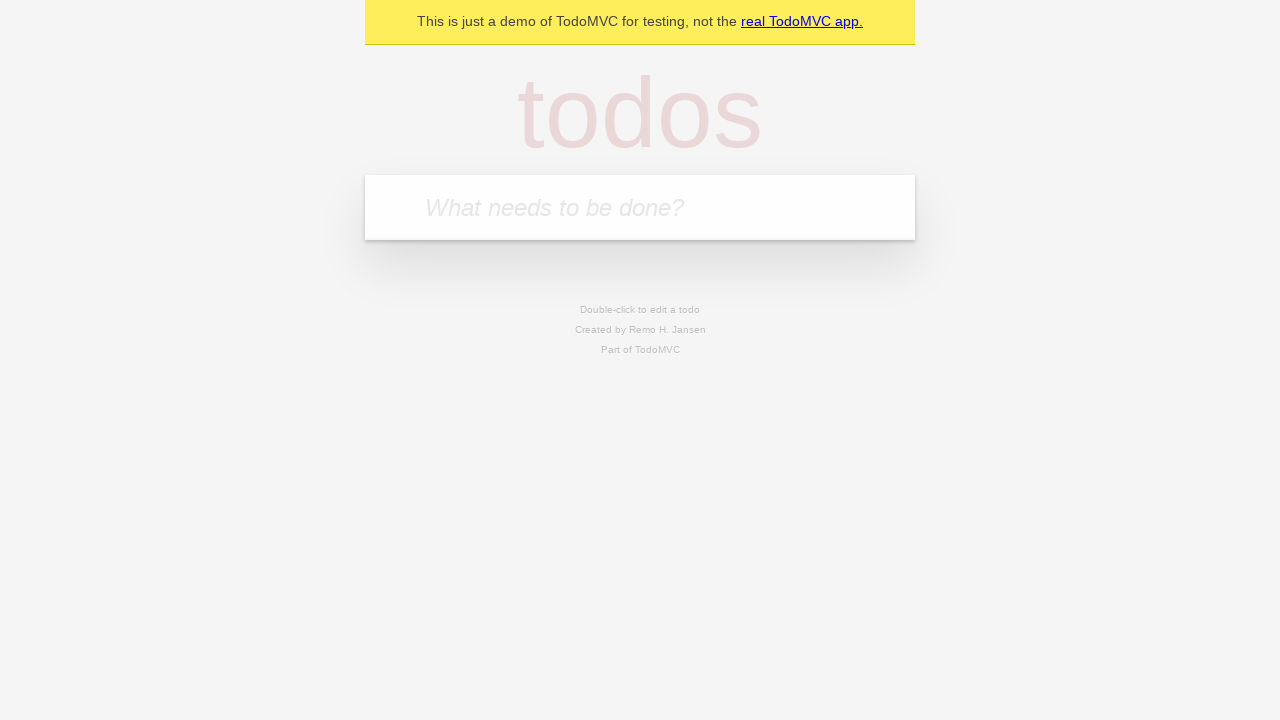

Filled todo input with 'buy some cheese' on internal:attr=[placeholder="What needs to be done?"i]
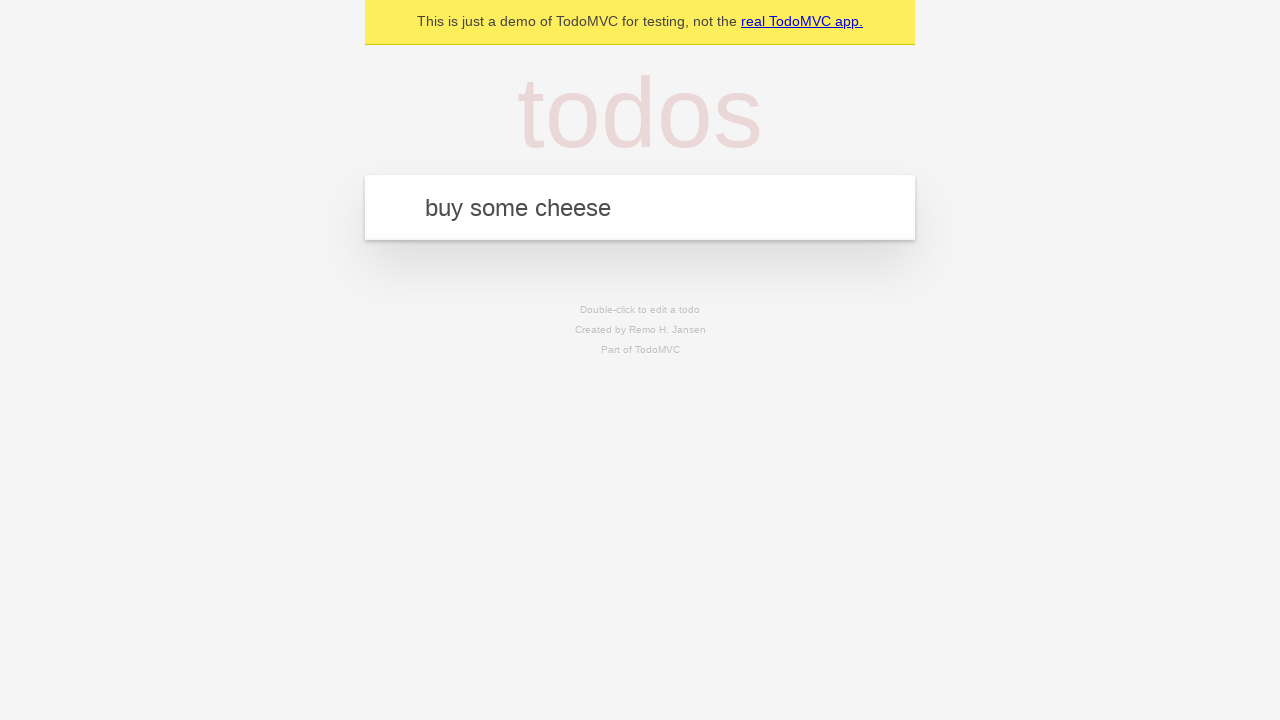

Pressed Enter to add first todo item on internal:attr=[placeholder="What needs to be done?"i]
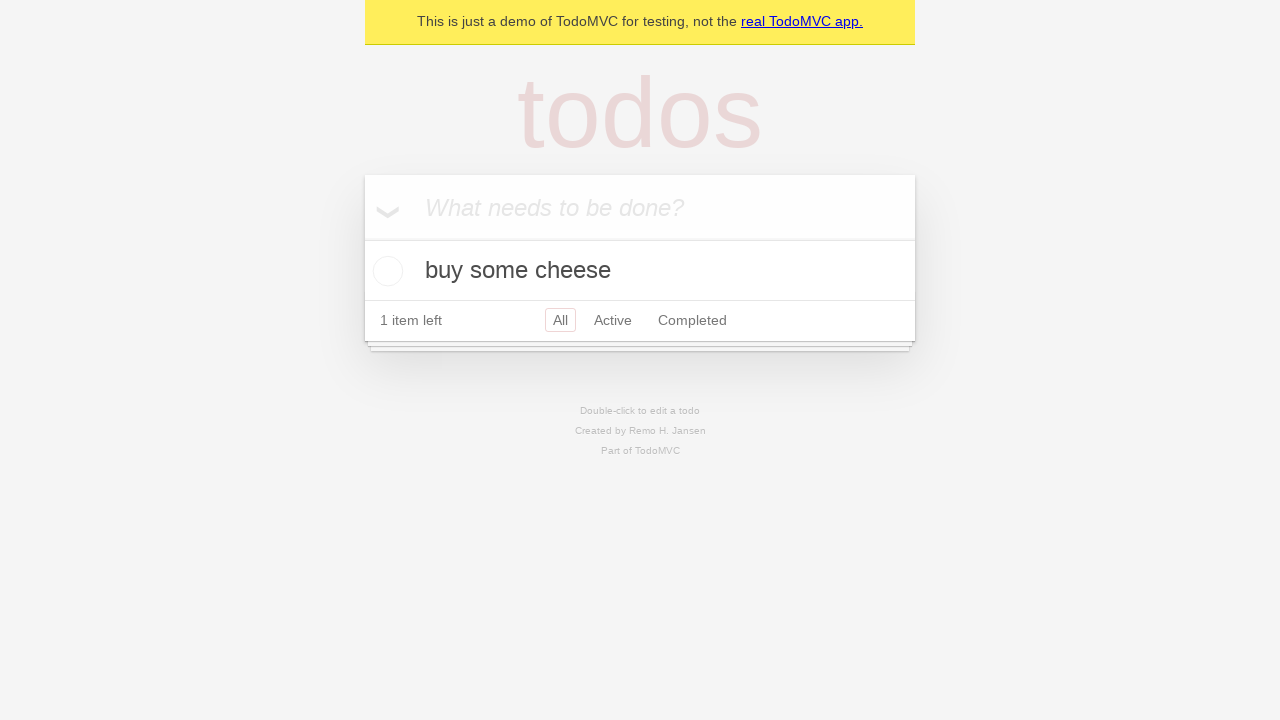

Filled todo input with 'feed the cat' on internal:attr=[placeholder="What needs to be done?"i]
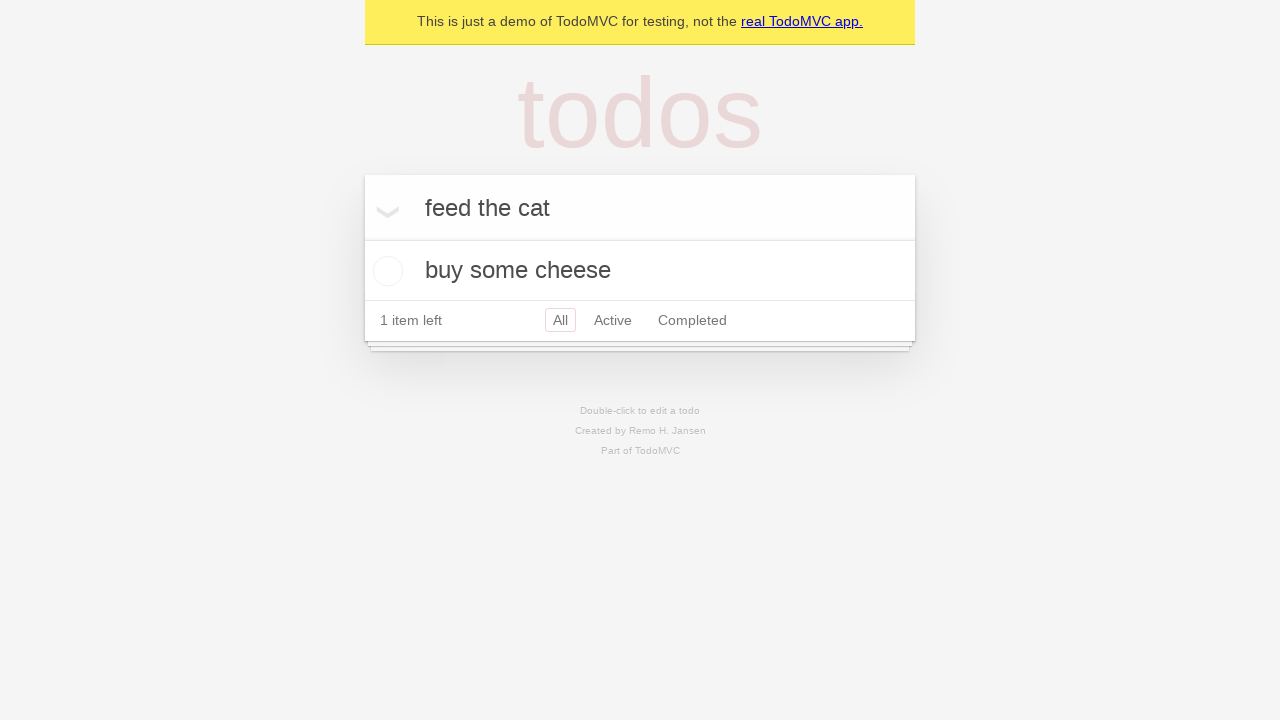

Pressed Enter to add second todo item on internal:attr=[placeholder="What needs to be done?"i]
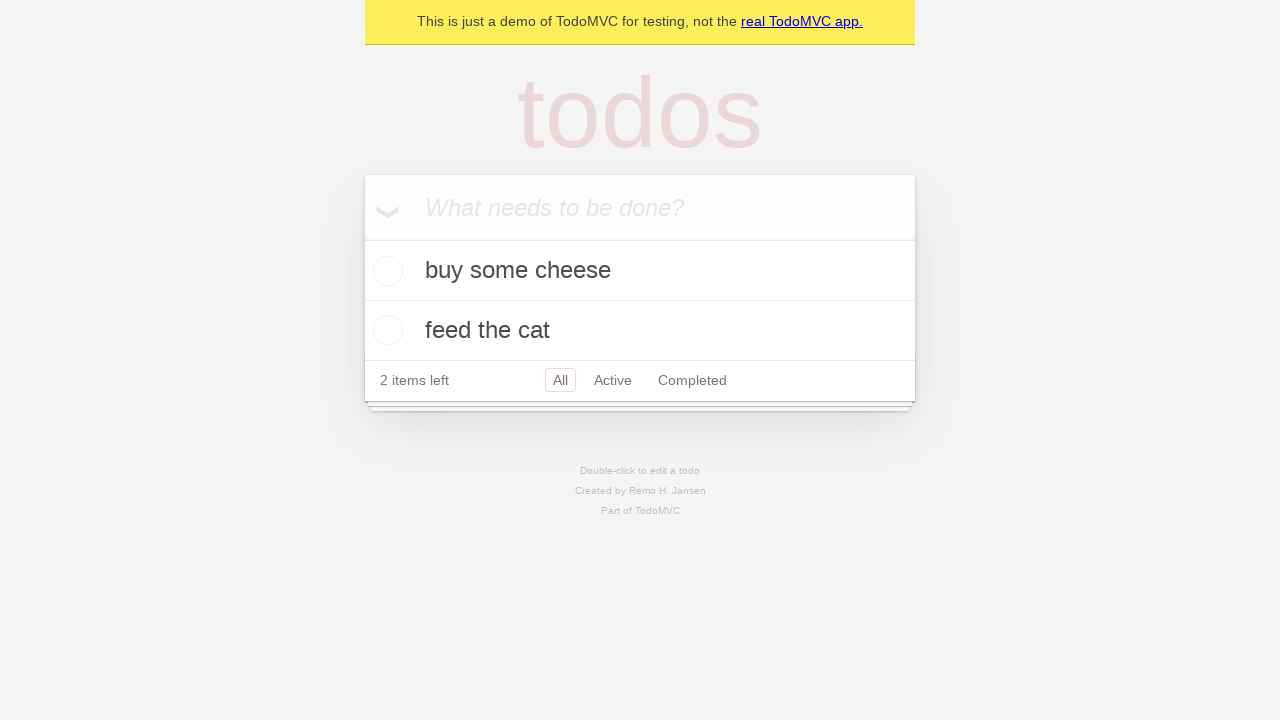

Filled todo input with 'book a doctors appointment' on internal:attr=[placeholder="What needs to be done?"i]
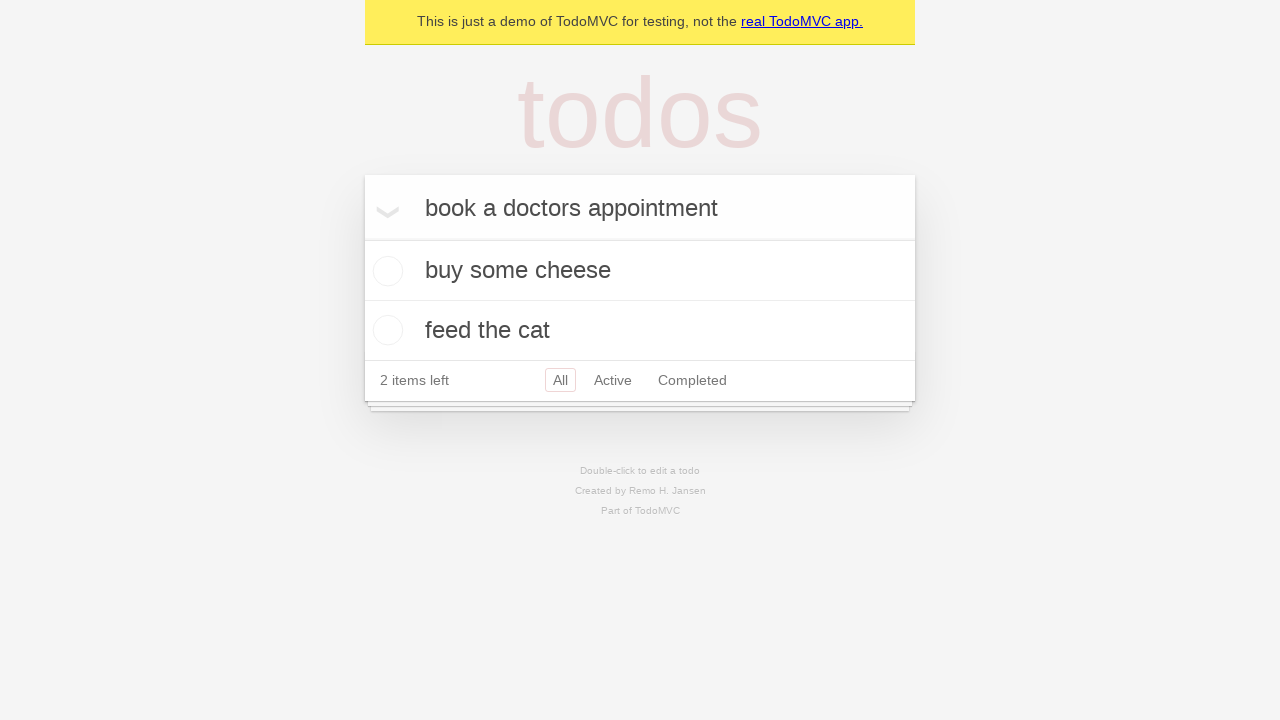

Pressed Enter to add third todo item on internal:attr=[placeholder="What needs to be done?"i]
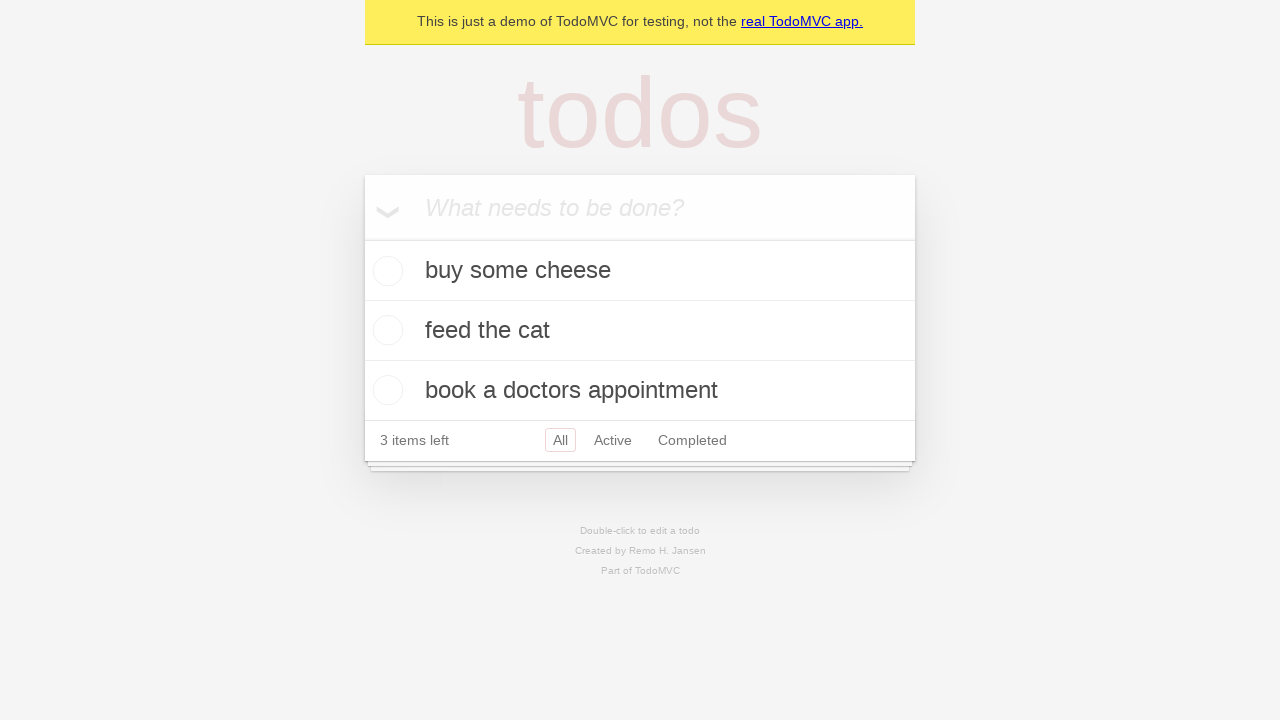

Clicked 'Mark all as complete' checkbox to mark all items as completed at (362, 238) on internal:label="Mark all as complete"i
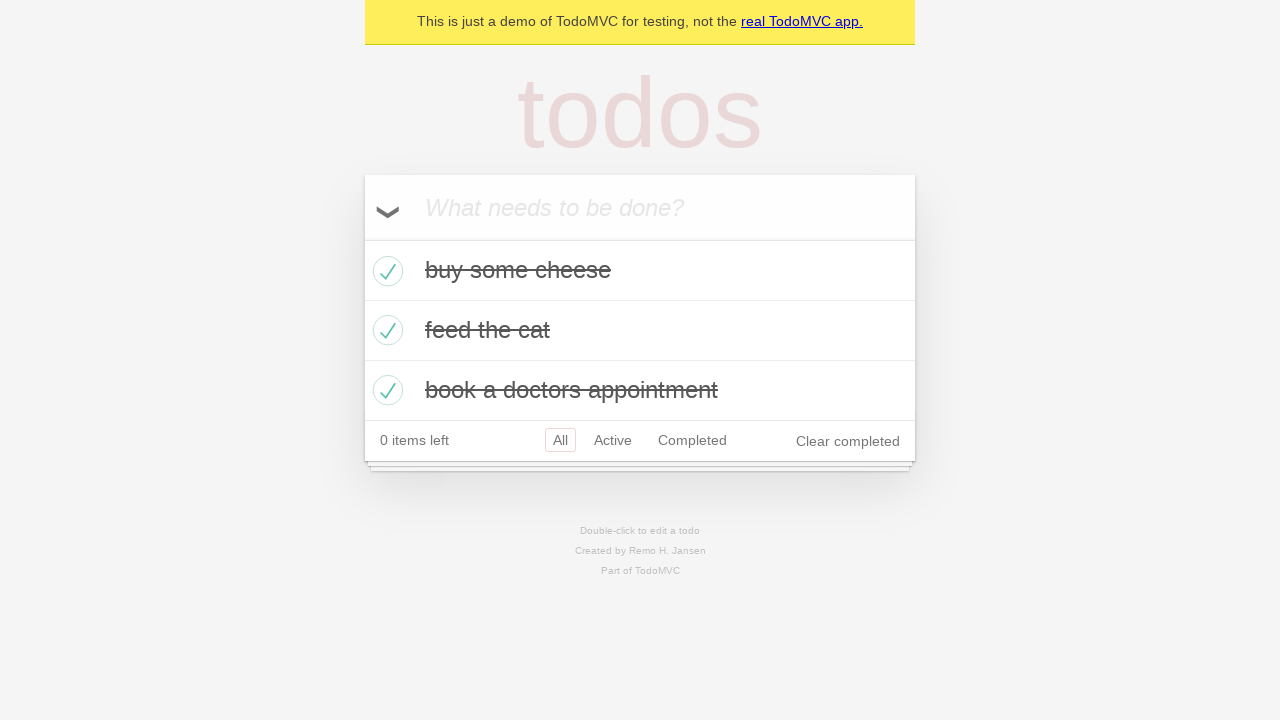

All todo items marked as completed and loaded
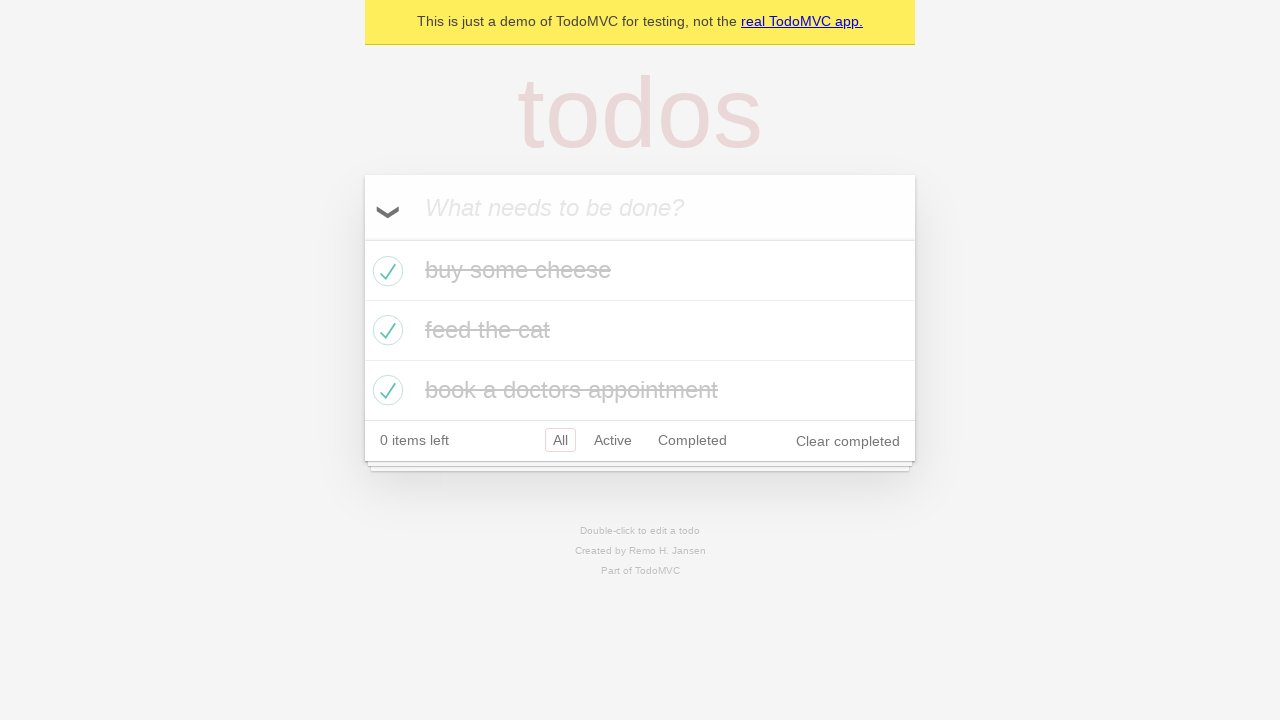

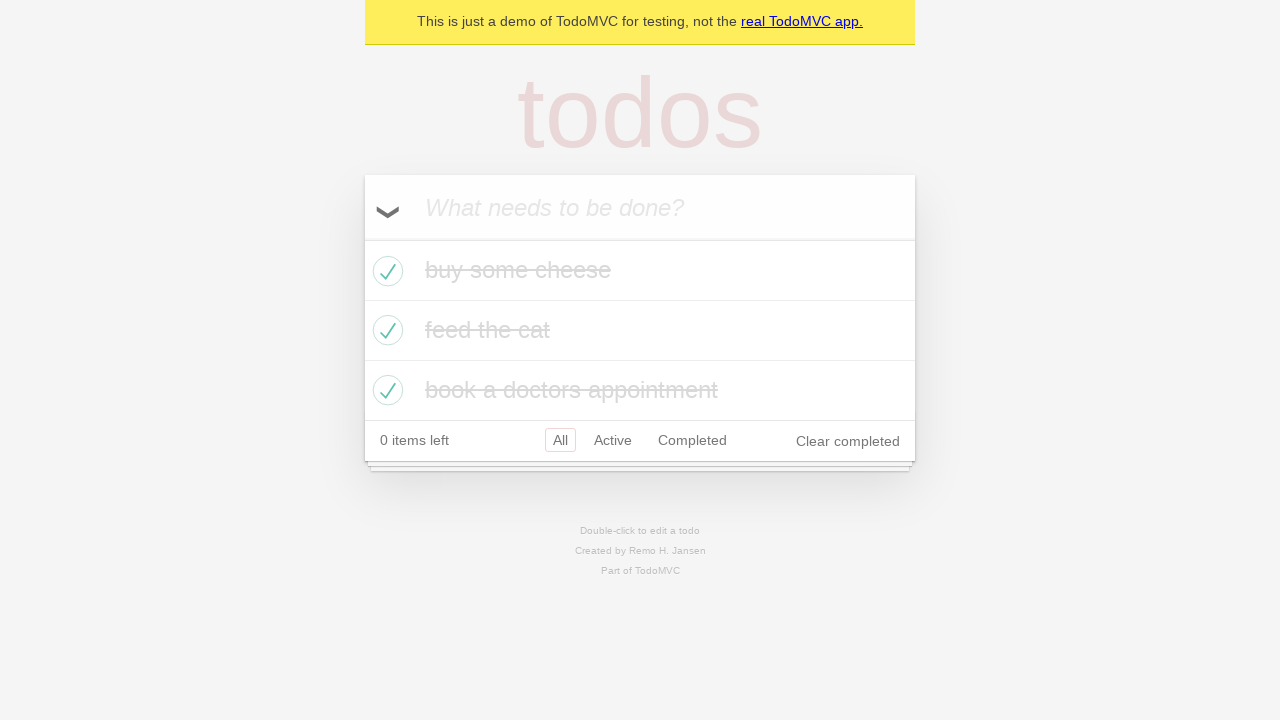